Tests hover functionality by hovering over three images and verifying that user name text becomes visible for each image when hovered.

Starting URL: https://practice.cydeo.com/hovers

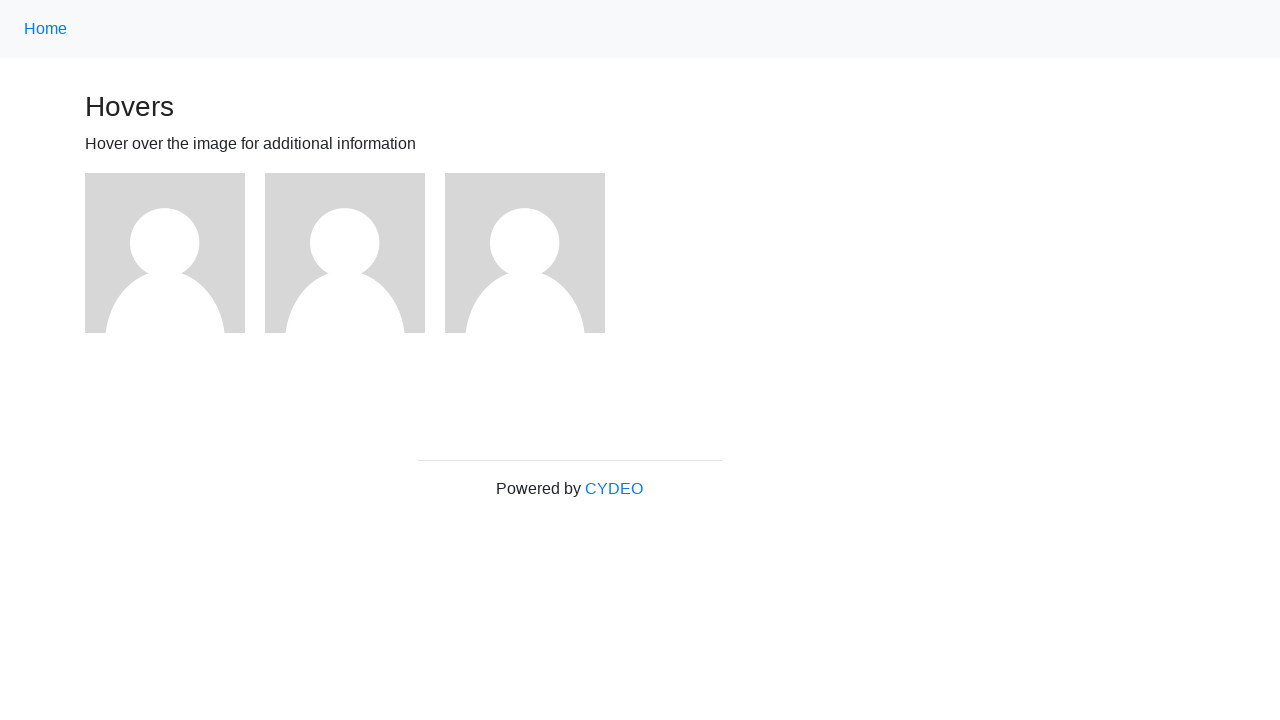

Located first image element
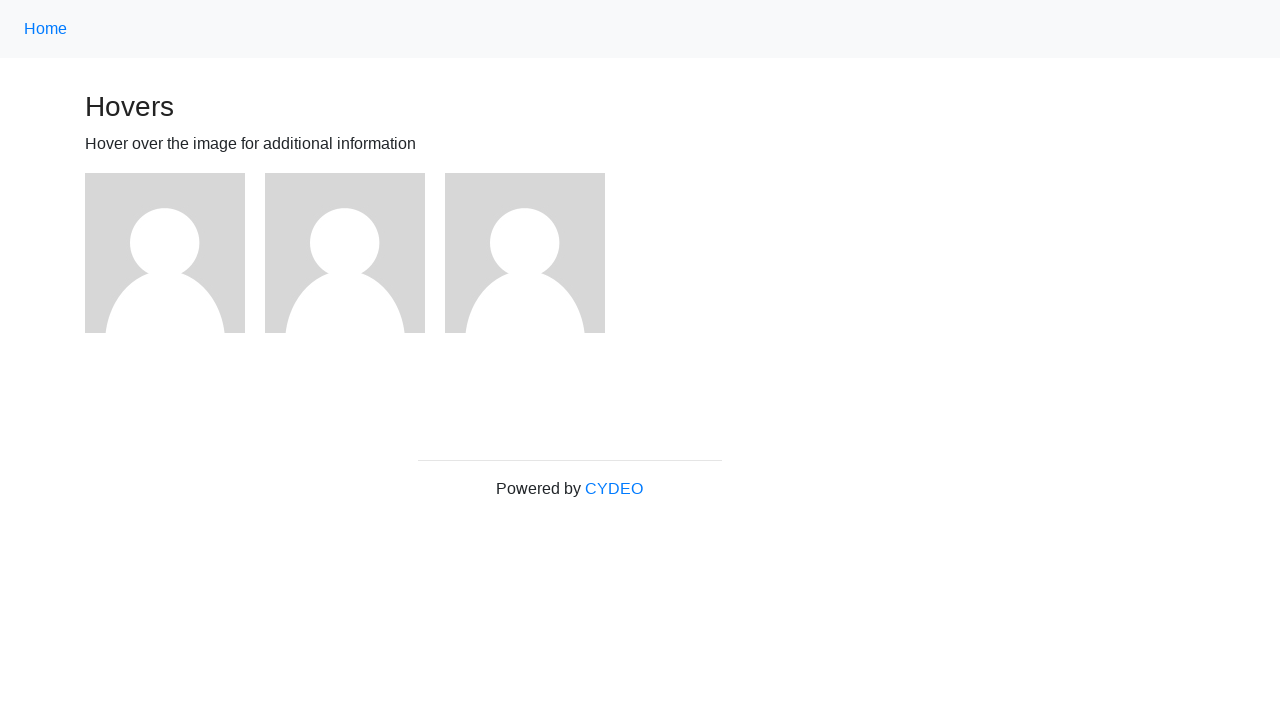

Located second image element
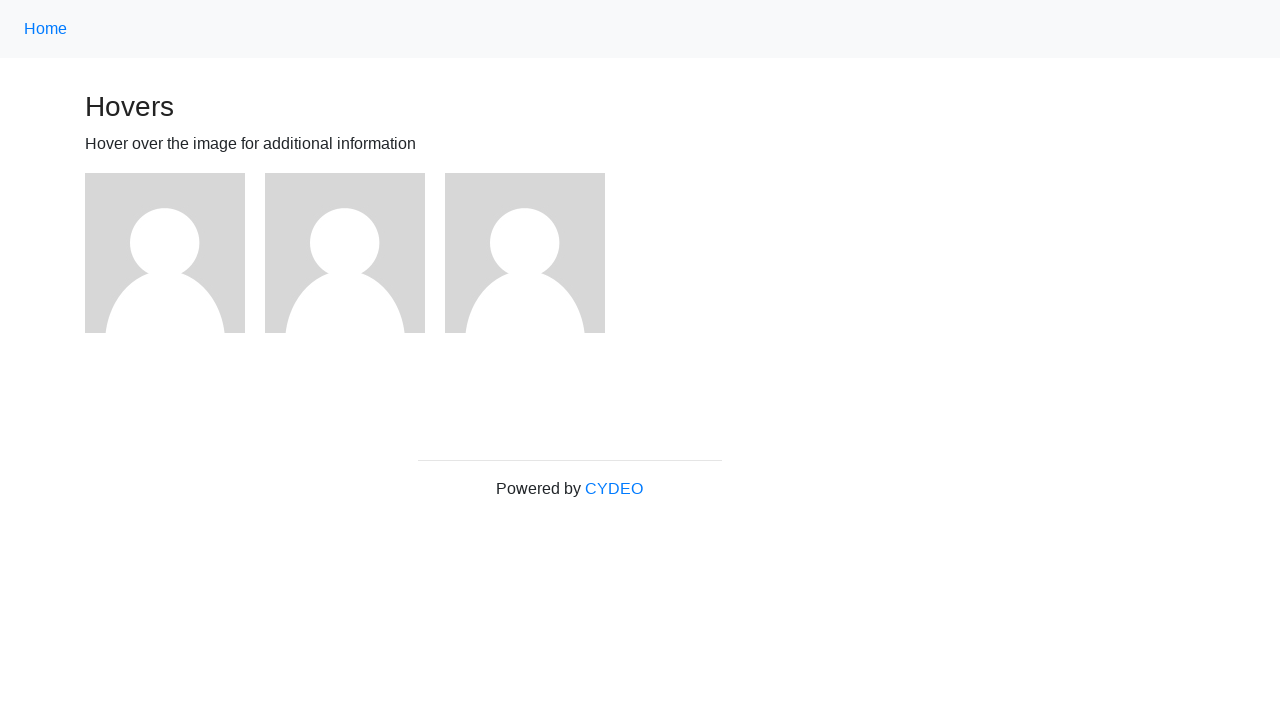

Located third image element
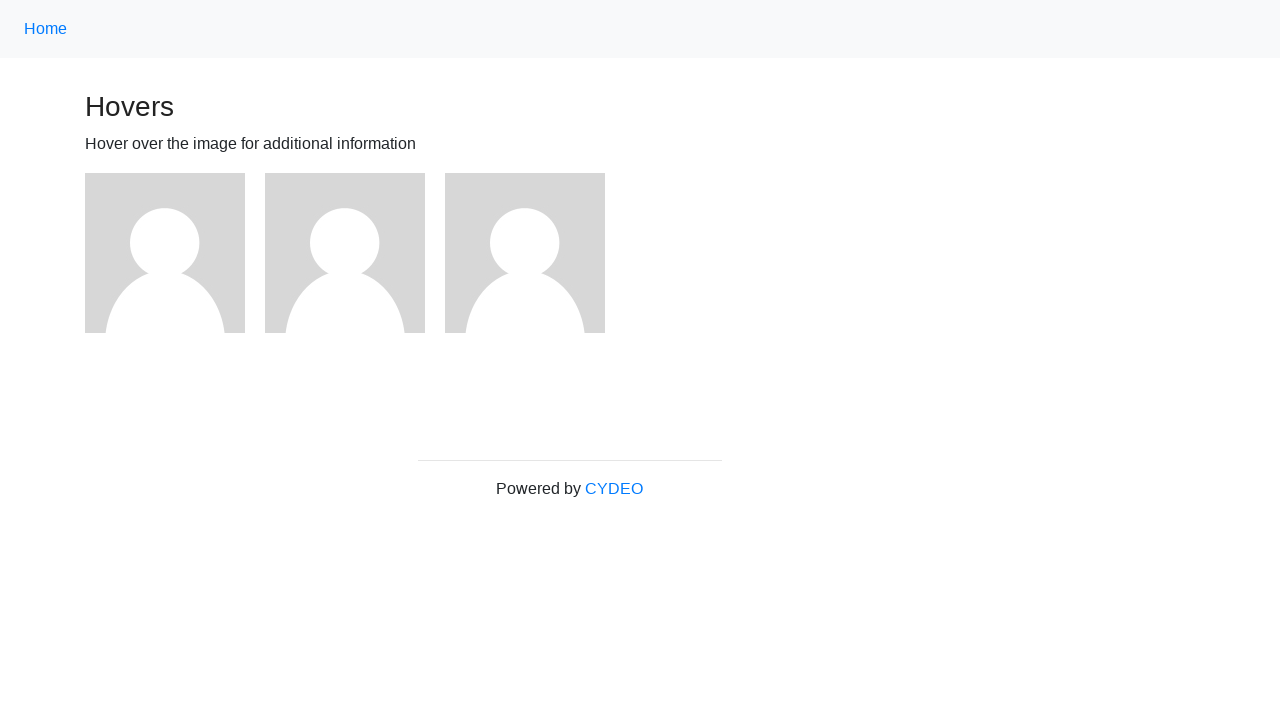

Located user1 text element
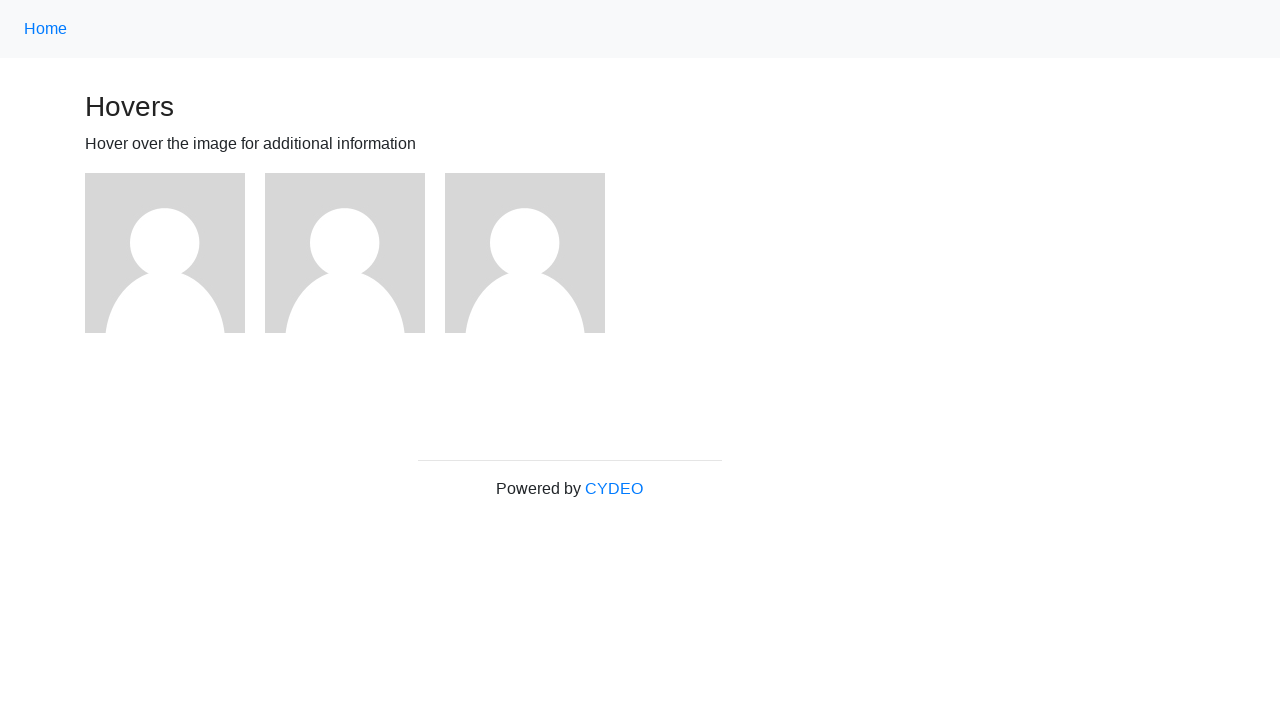

Located user2 text element
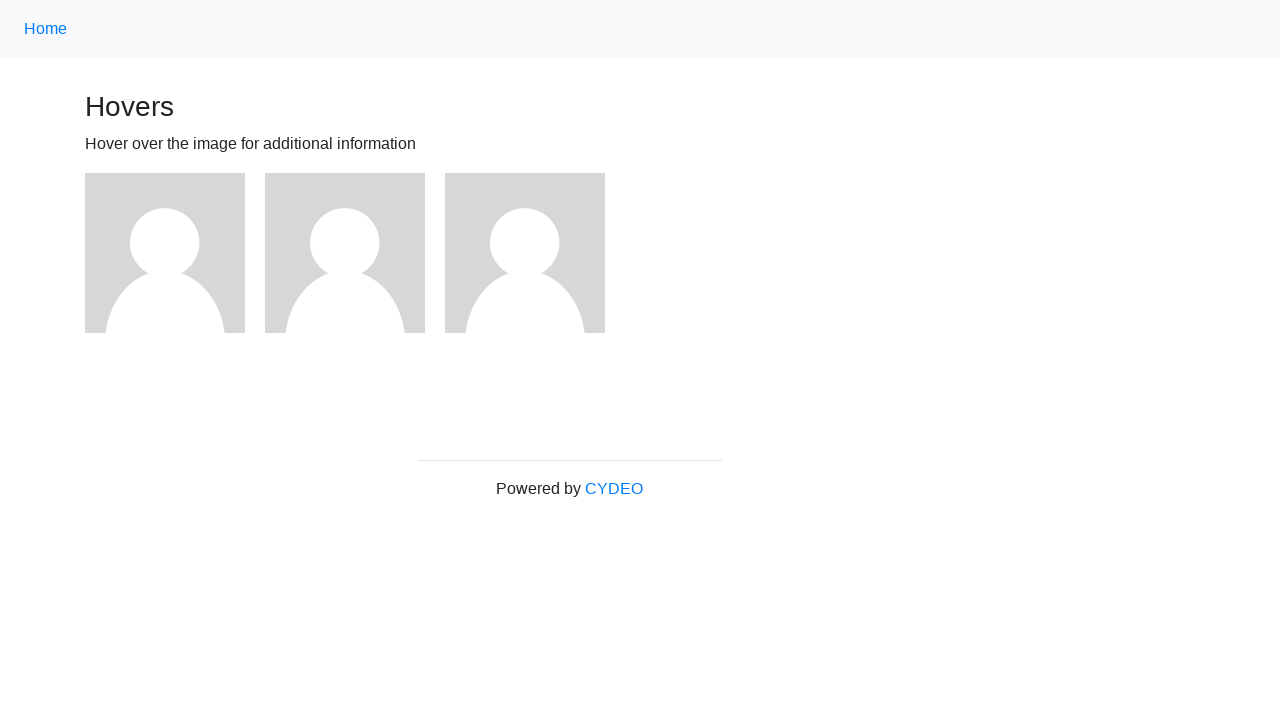

Located user3 text element
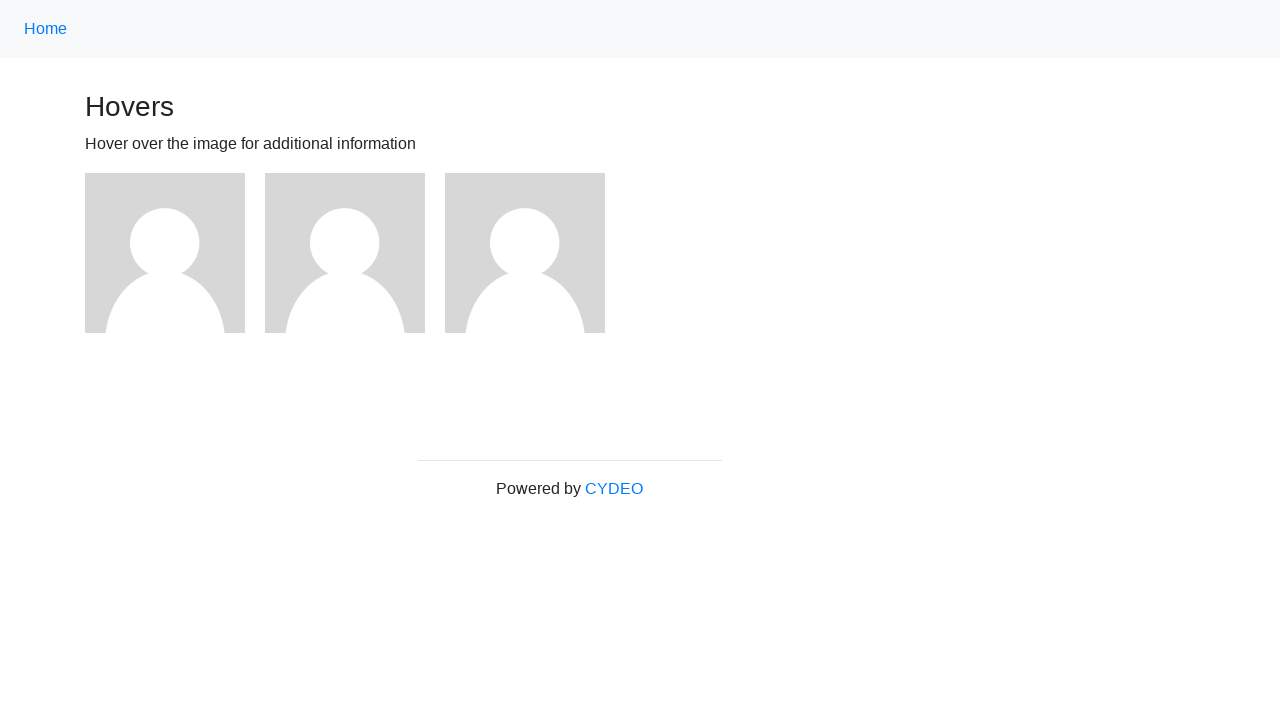

Hovered over first image at (165, 253) on (//img)[1]
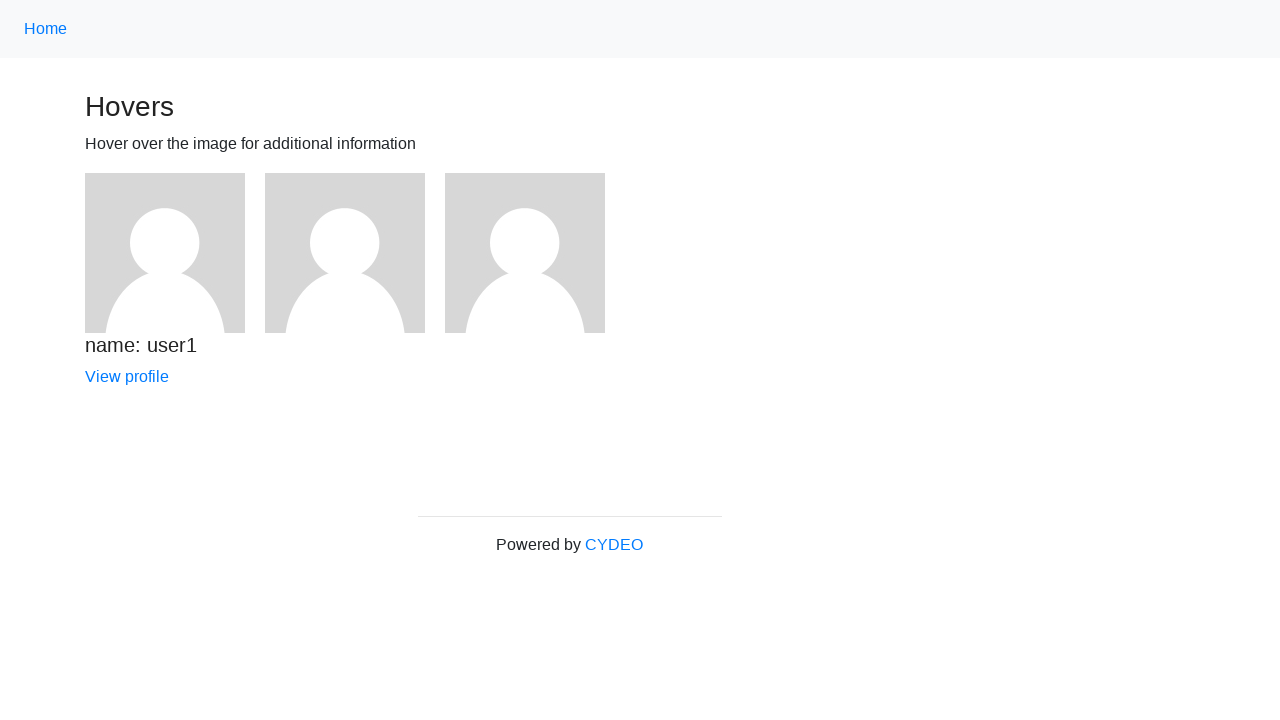

Verified user1 text is visible after hovering on first image
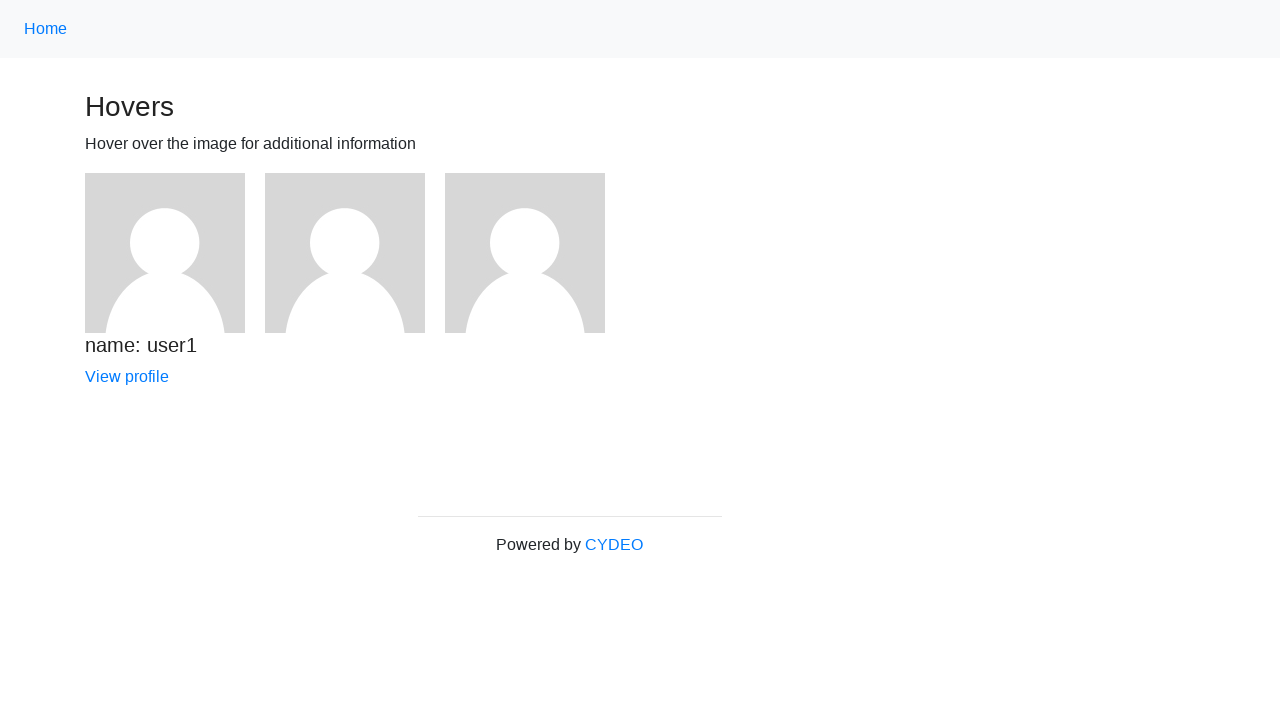

Hovered over second image at (345, 253) on (//img)[2]
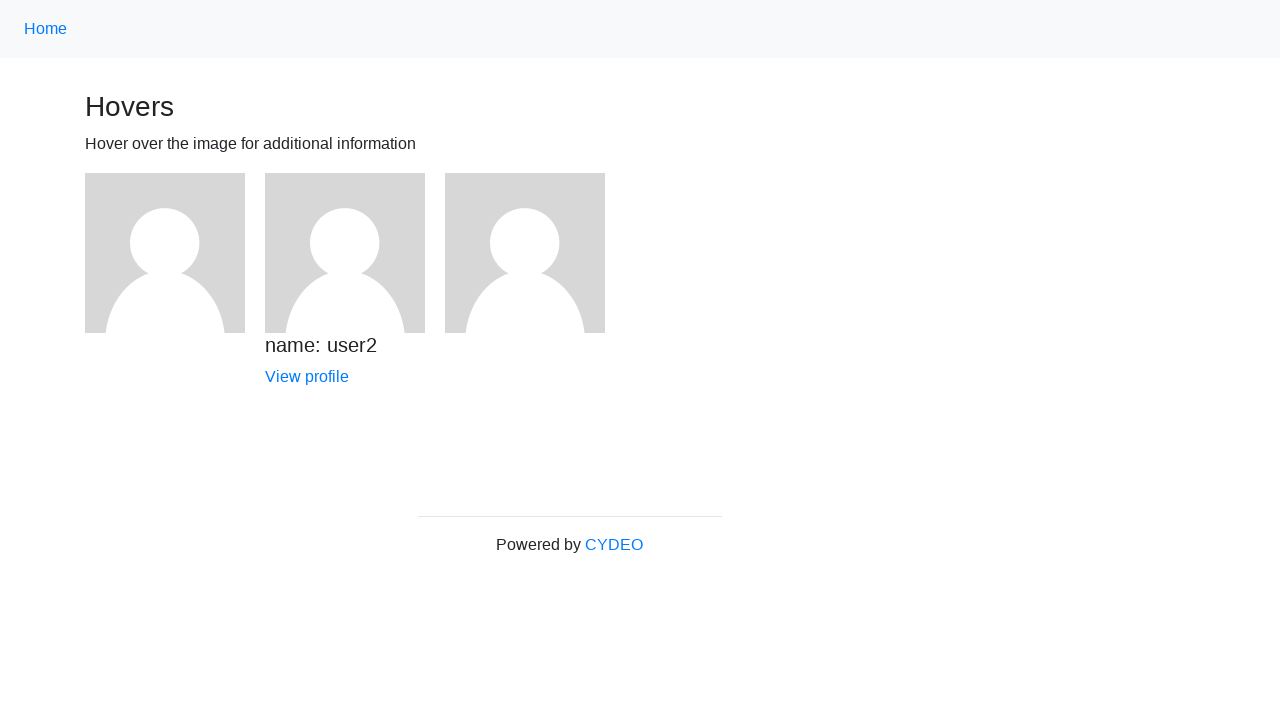

Verified user2 text is visible after hovering on second image
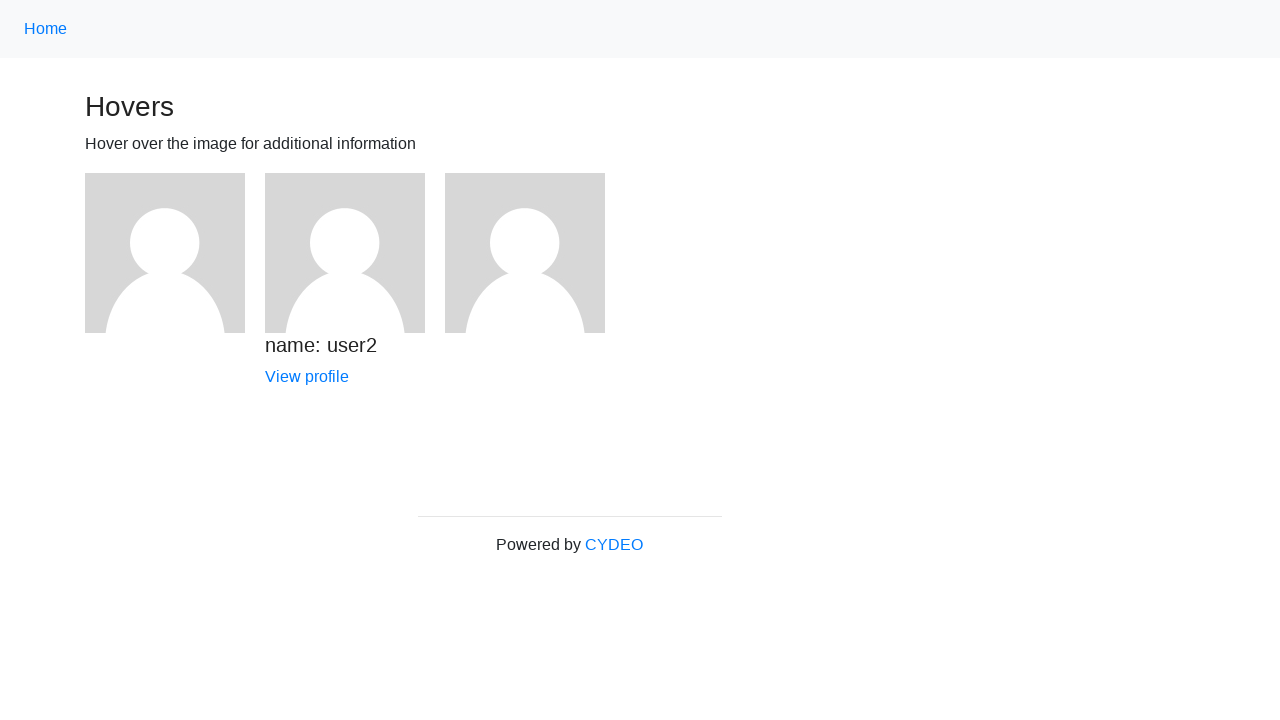

Hovered over third image at (525, 253) on (//img)[3]
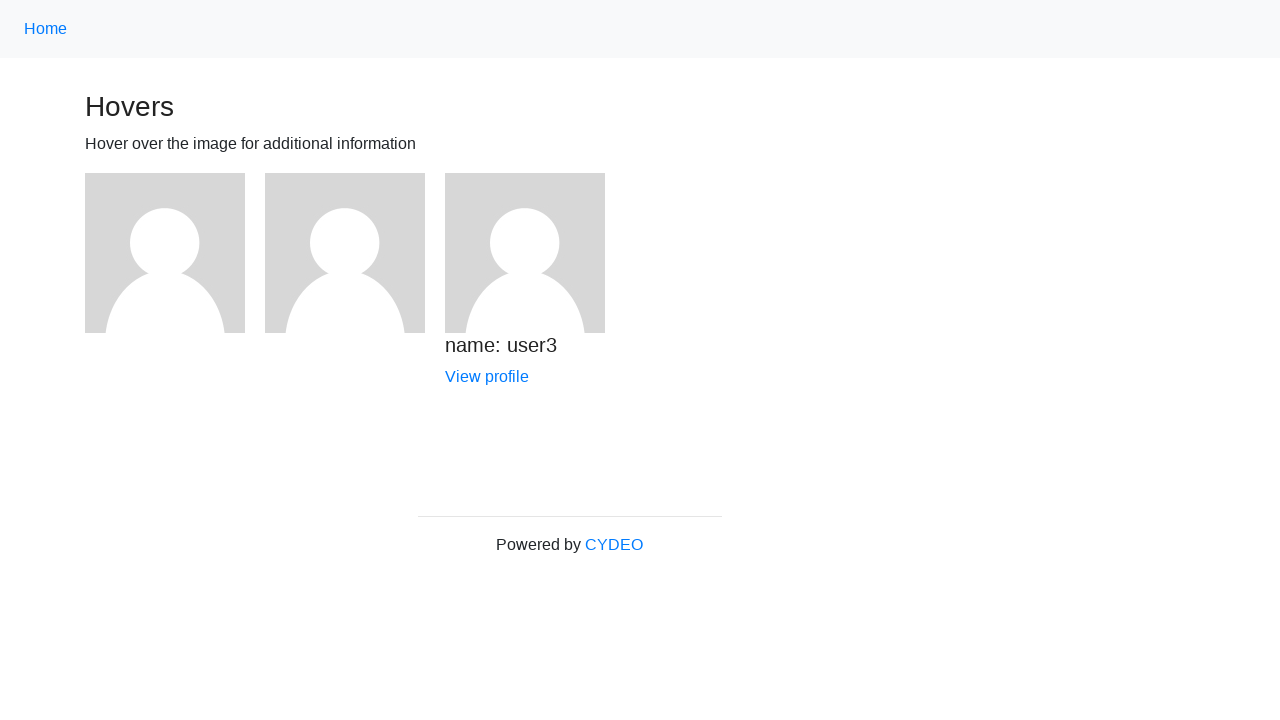

Verified user3 text is visible after hovering on third image
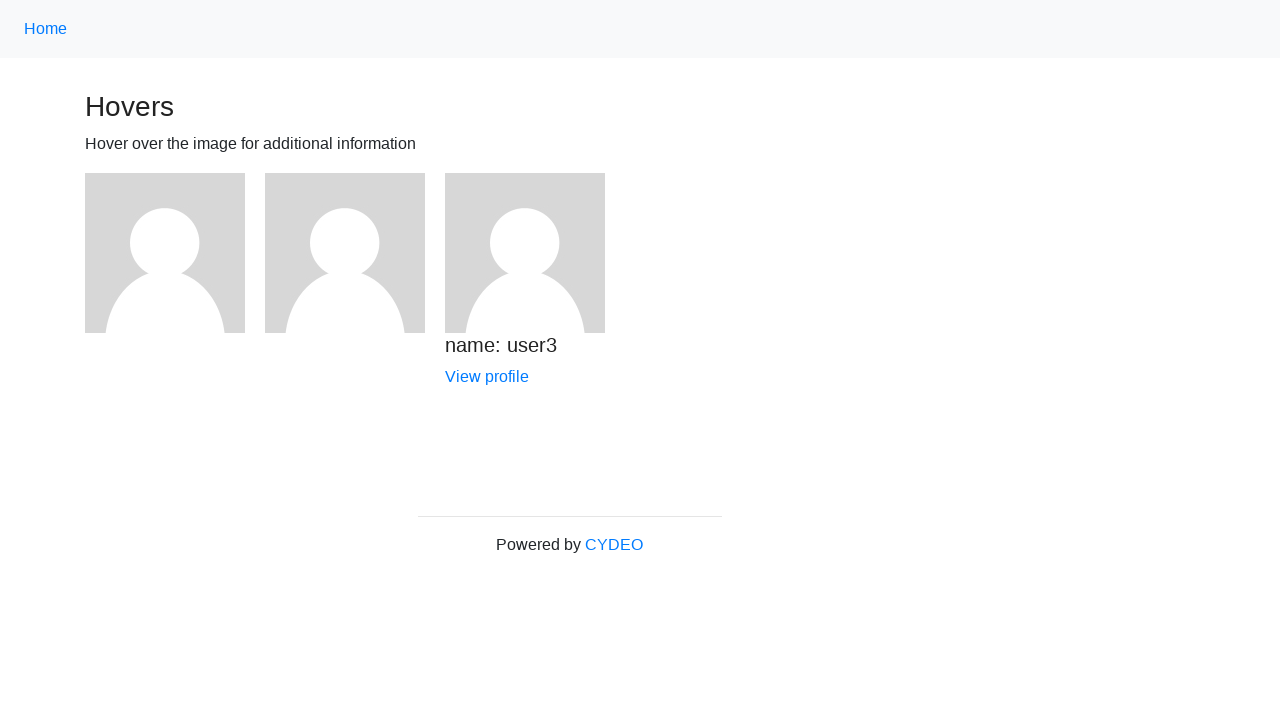

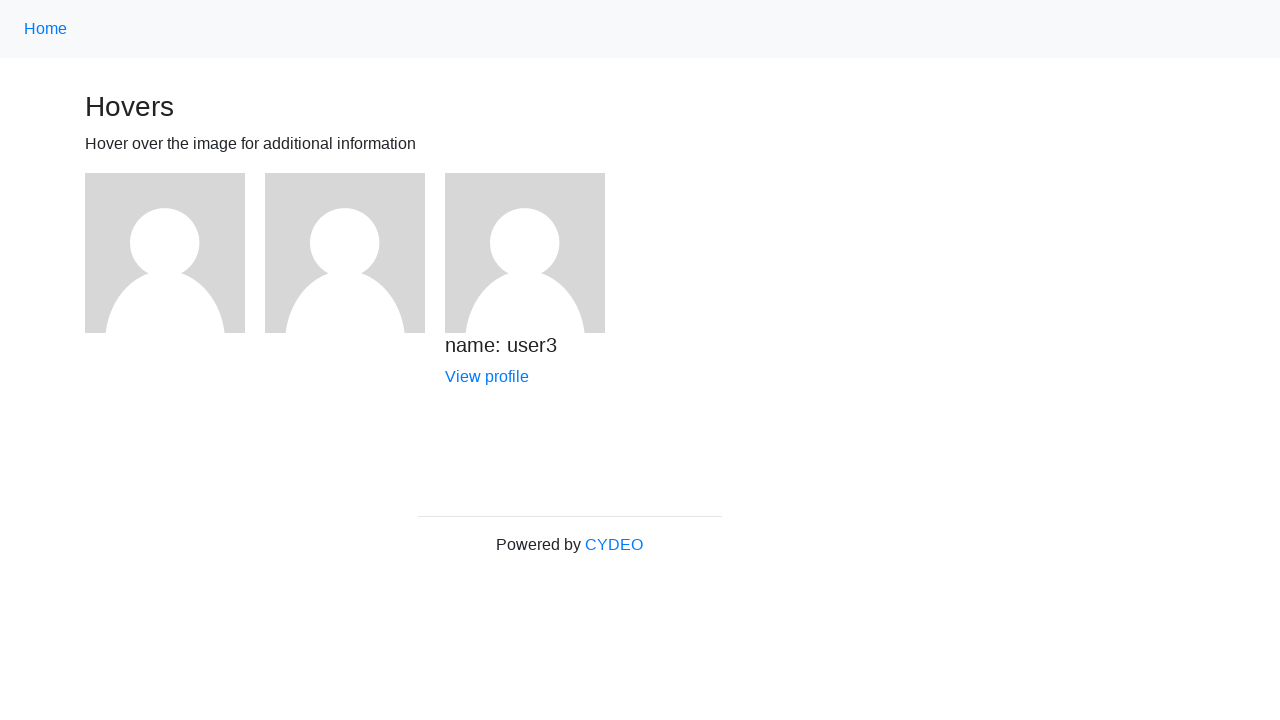